Tests radio button functionality by selecting a radio button and verifying it is selected

Starting URL: https://www.selenium.dev/selenium/web/web-form.html

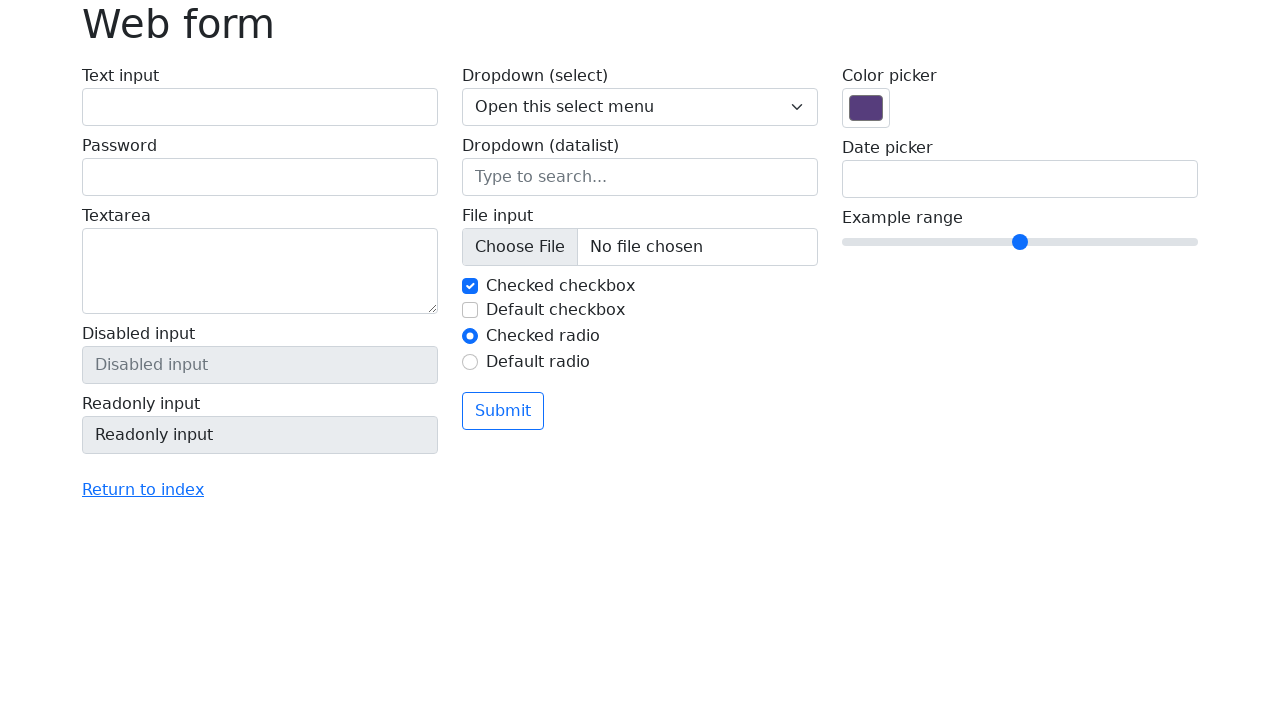

Selected radio button with id 'my-radio-2' at (470, 362) on input#my-radio-2
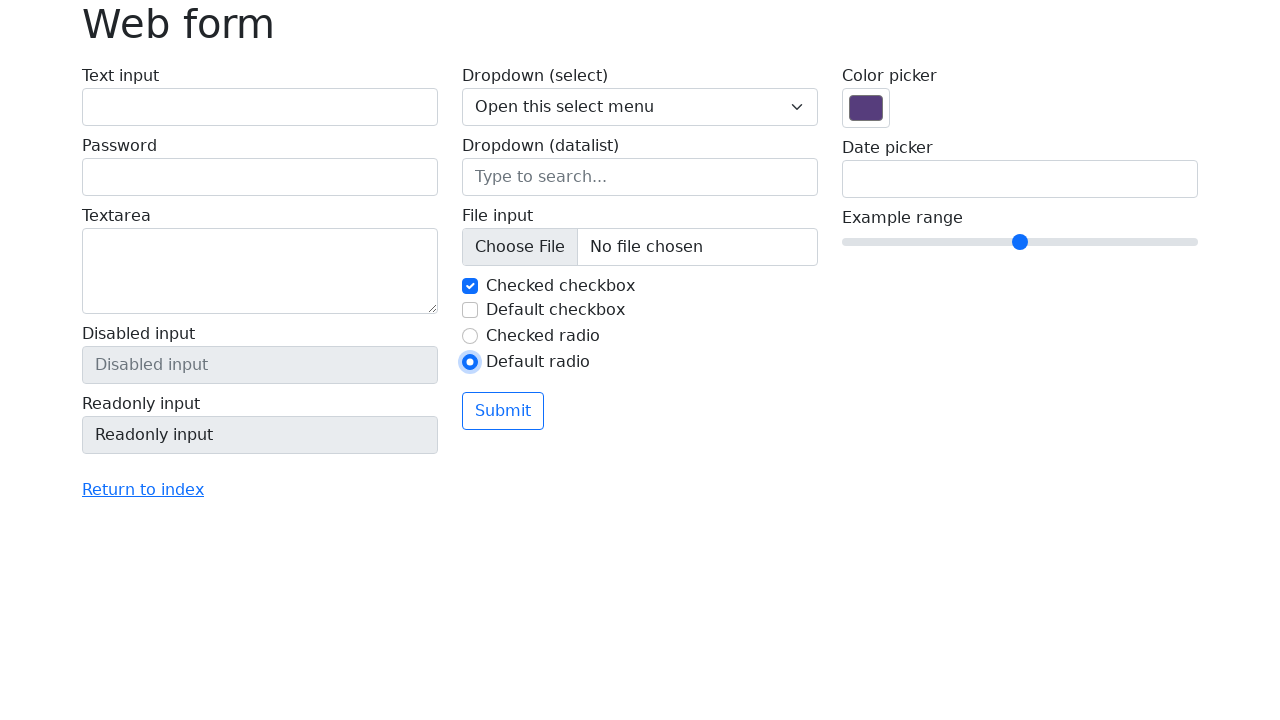

Checked if radio button is selected
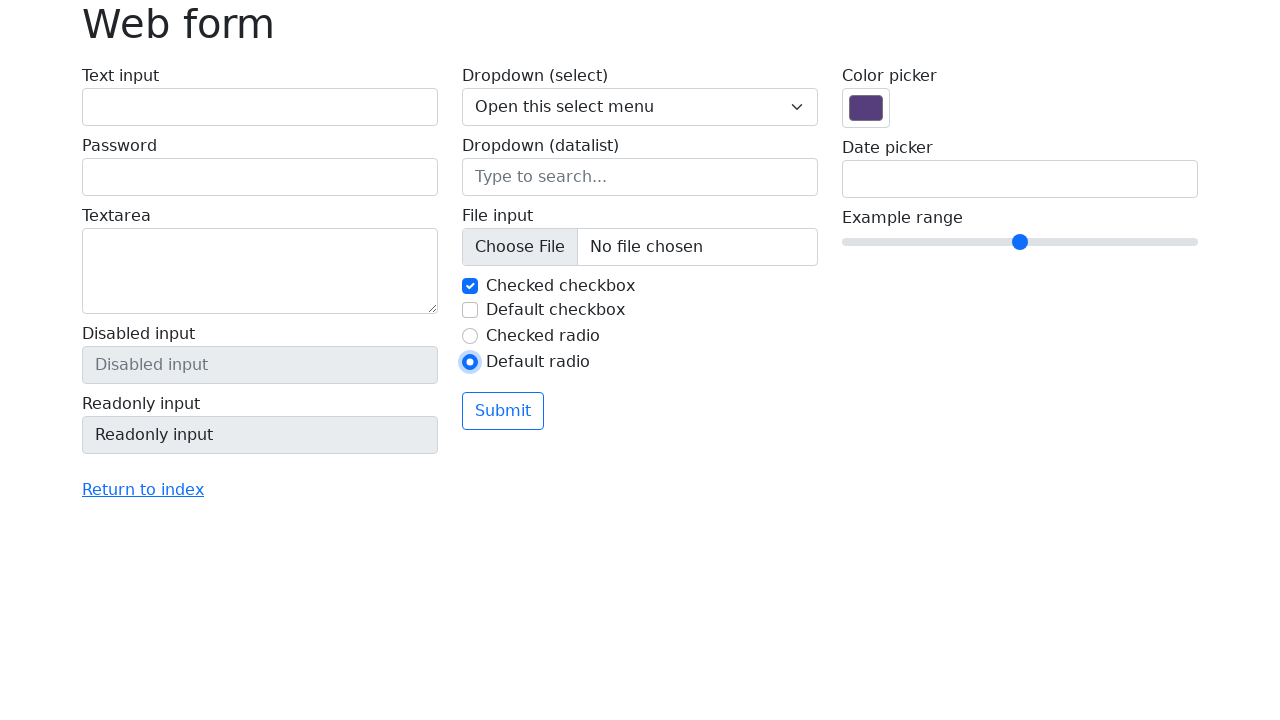

Assertion passed: radio button is selected
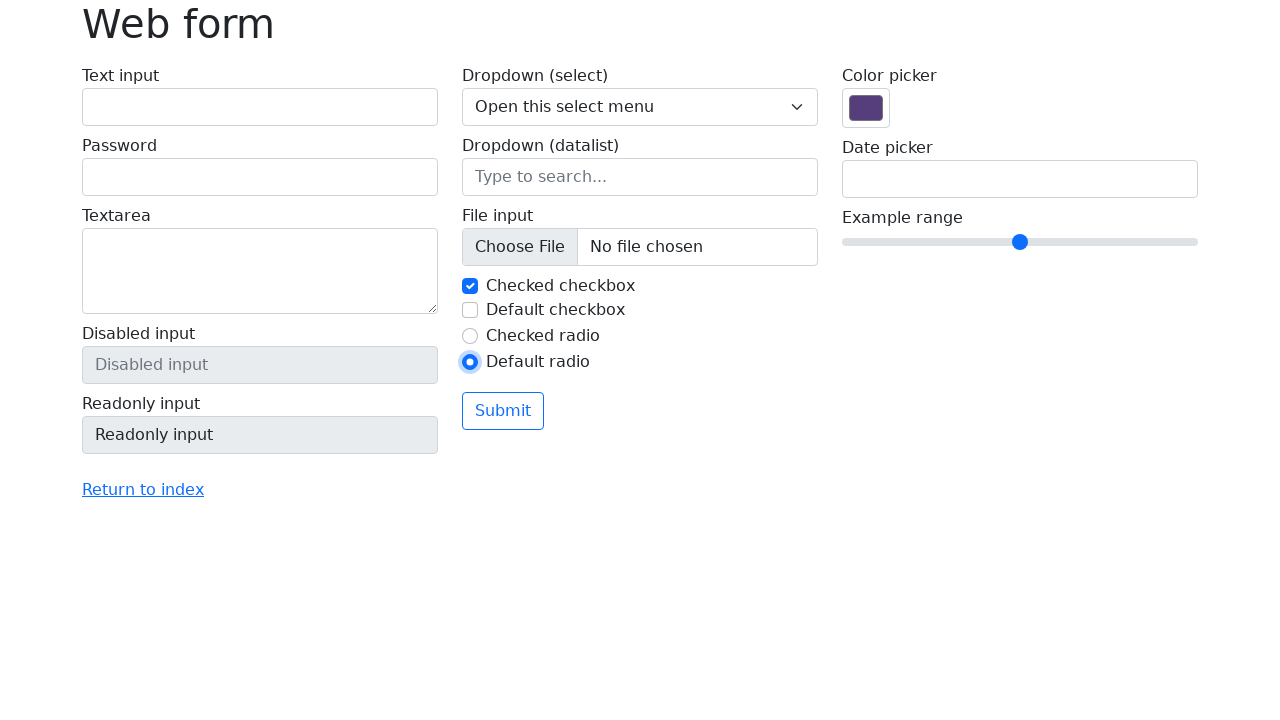

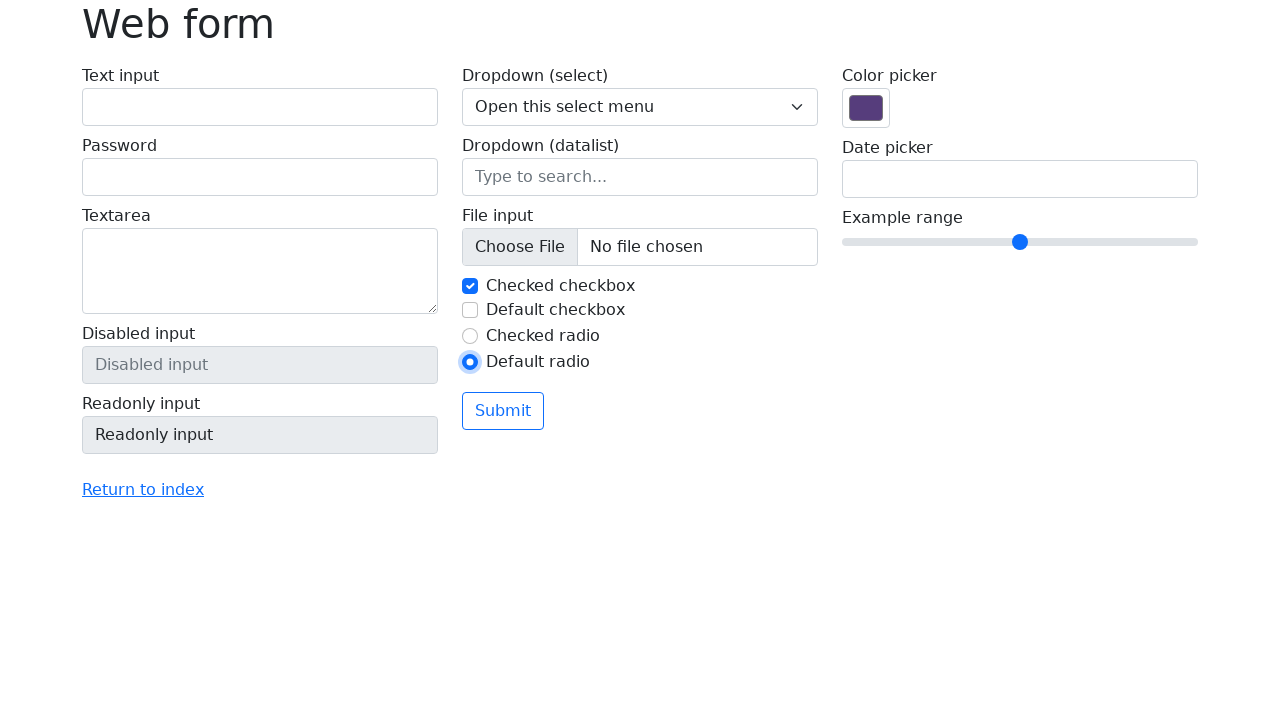